Tests nested frames navigation by clicking on nested frames link, switching to the top frame, then to the middle frame, and verifying the content is accessible

Starting URL: https://the-internet.herokuapp.com/

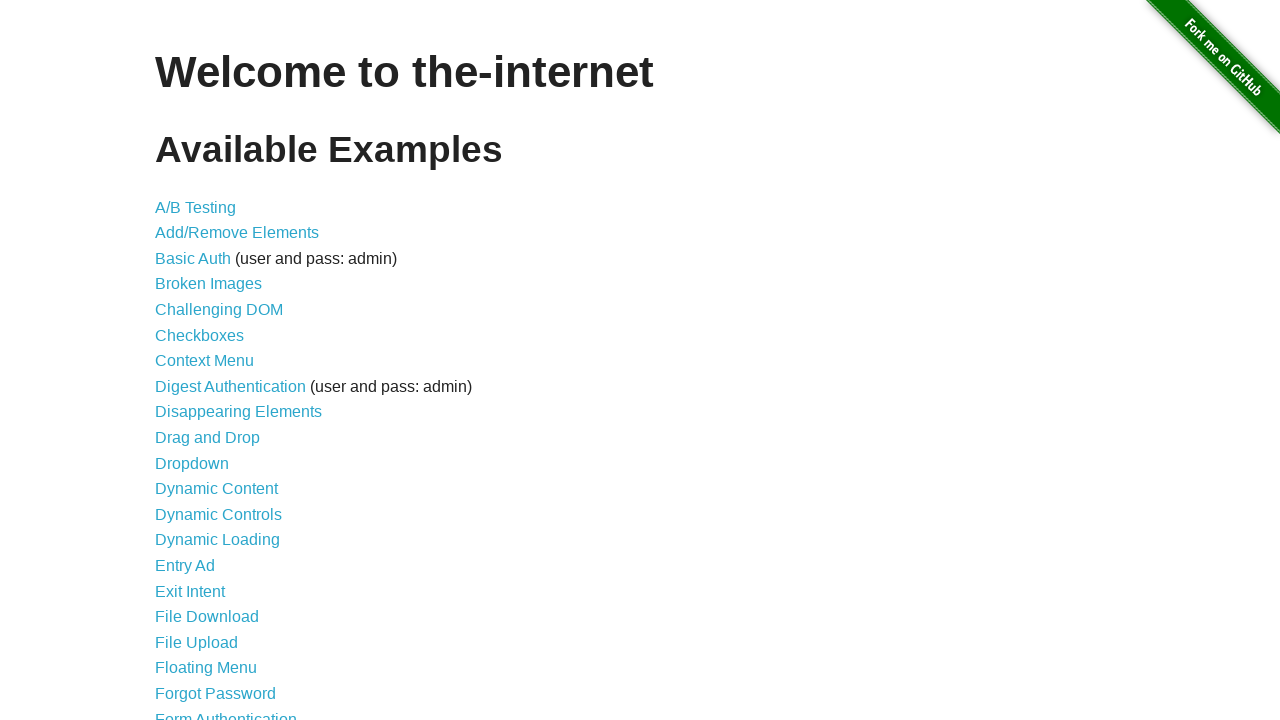

Clicked on nested frames link at (210, 395) on a[href='/nested_frames']
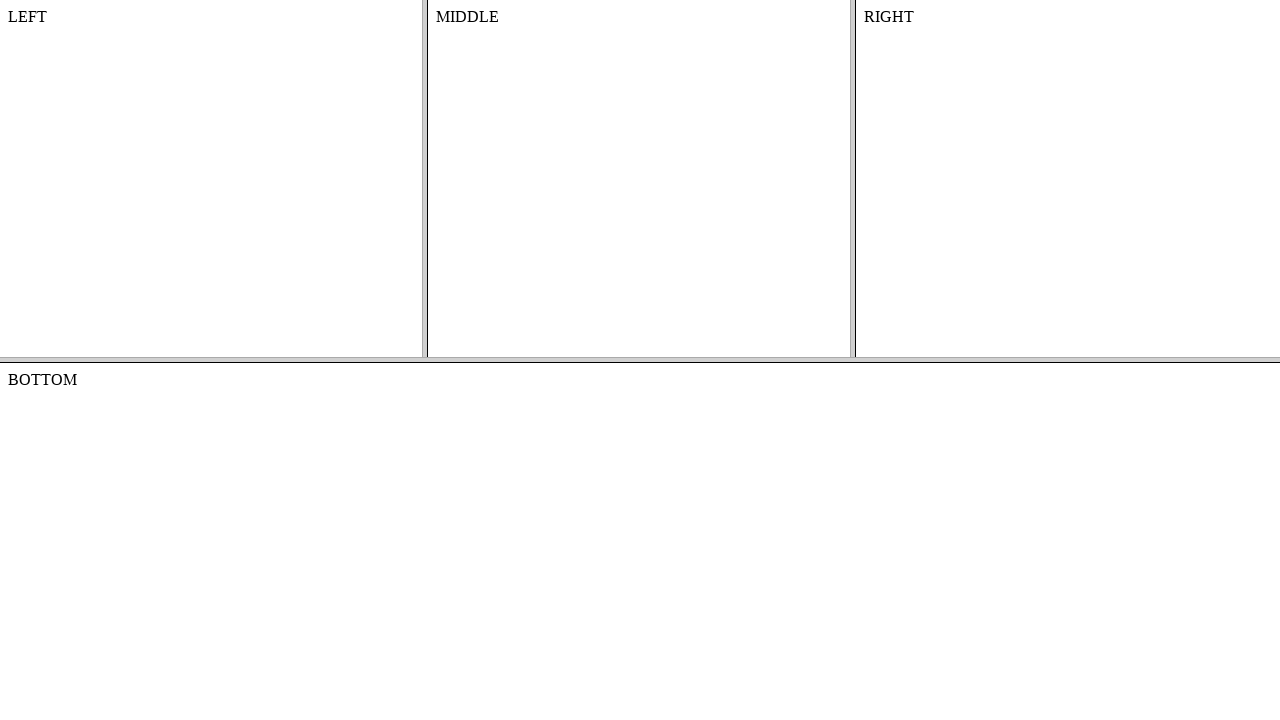

Located and switched to frame-top
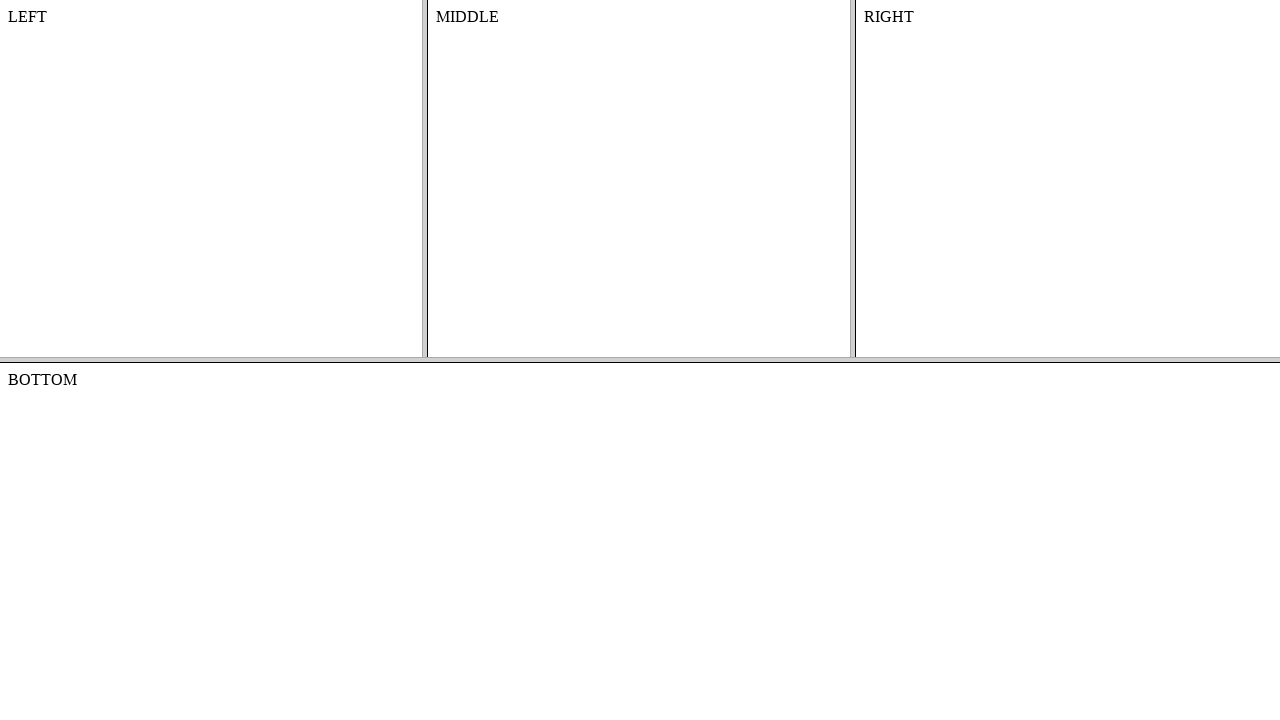

Located frame-middle within frame-top
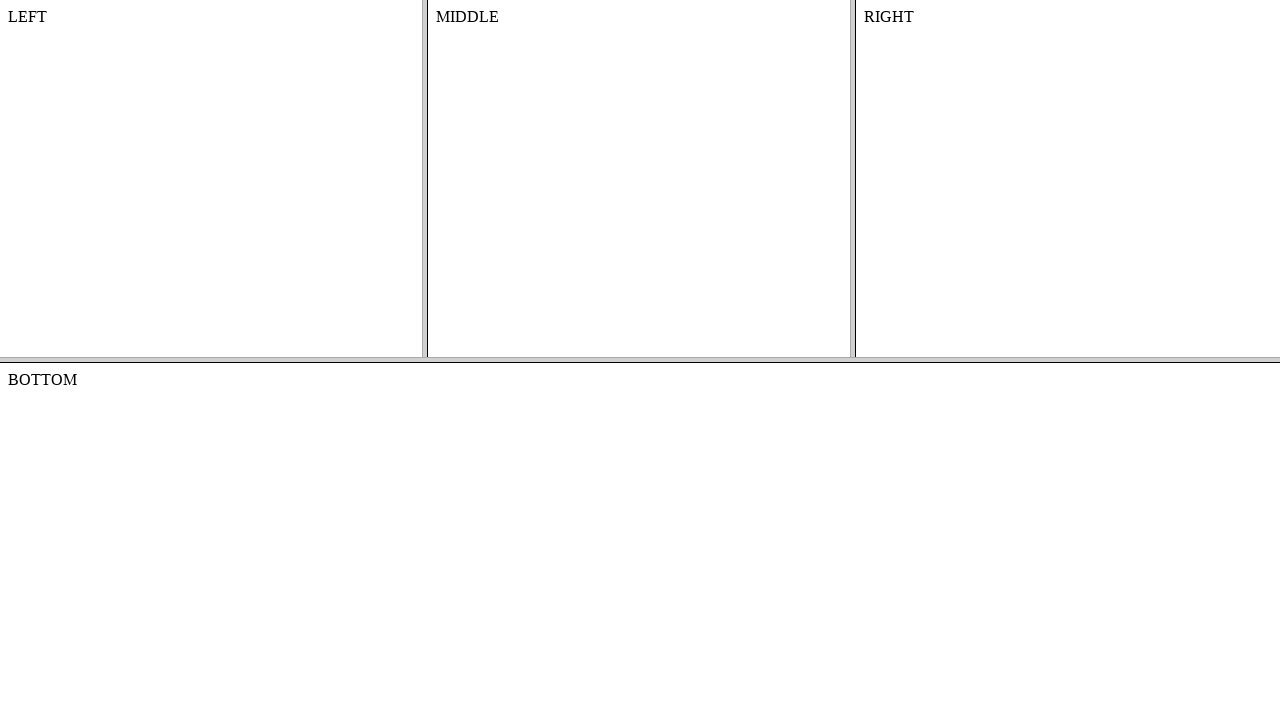

Verified content is accessible in the middle frame
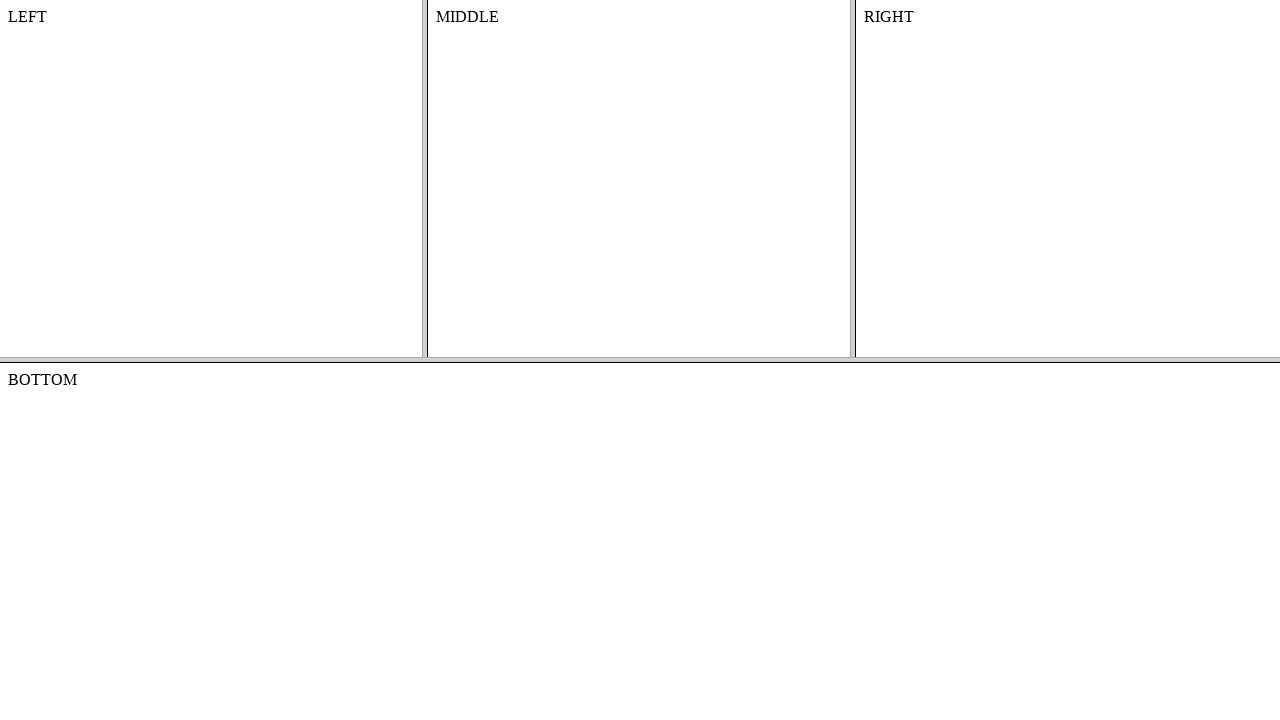

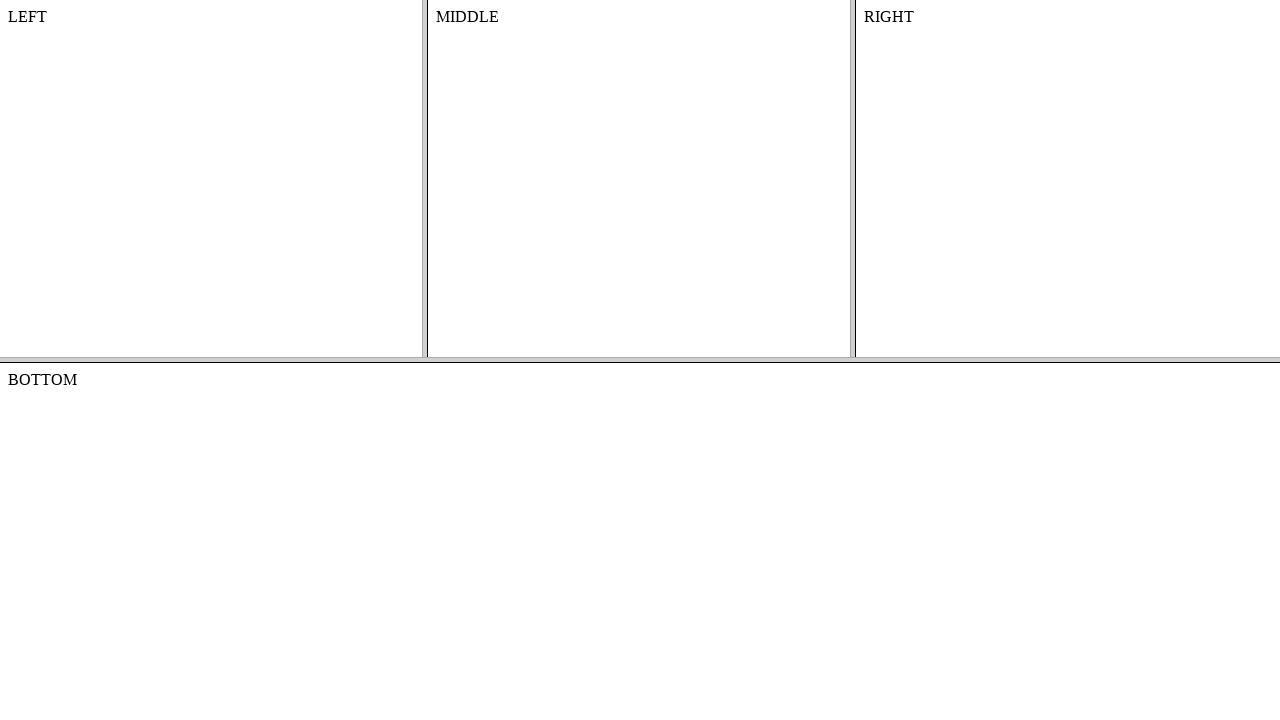